Fills out a form on the Formy practice site by entering first and last name, then submits the form

Starting URL: https://formy-project.herokuapp.com/form

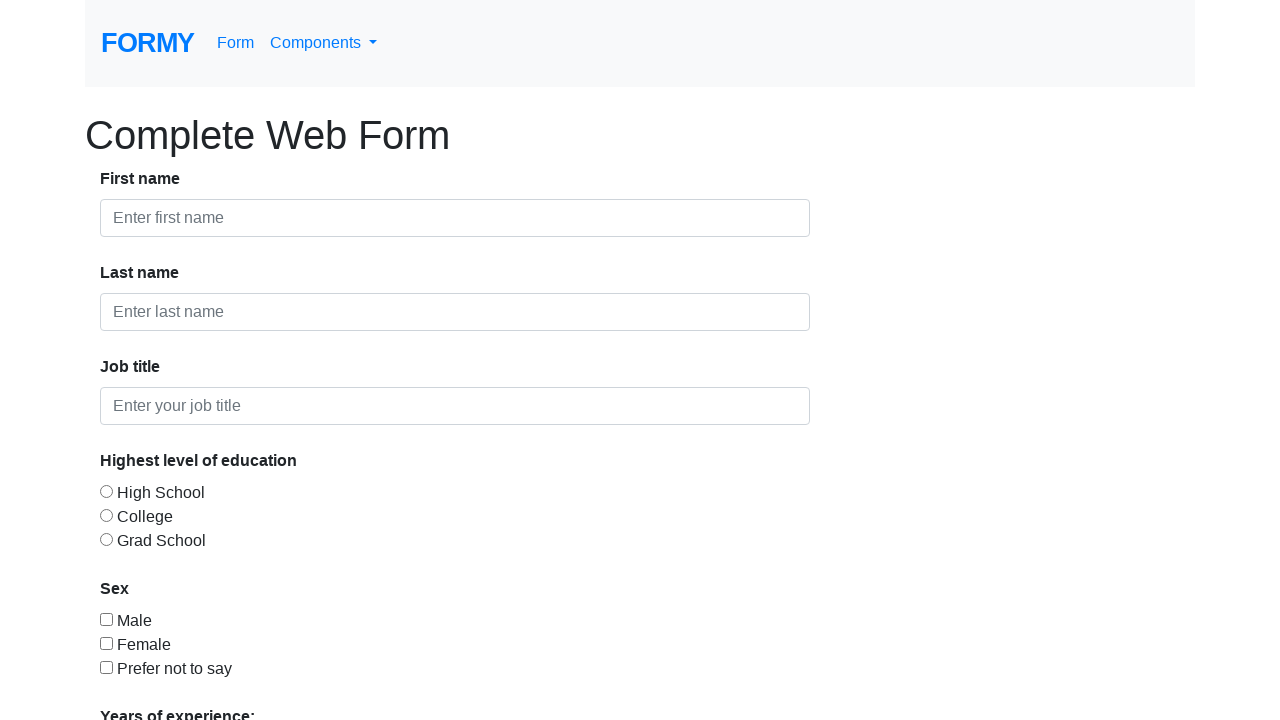

Filled first name field with 'Dapshad' on #first-name
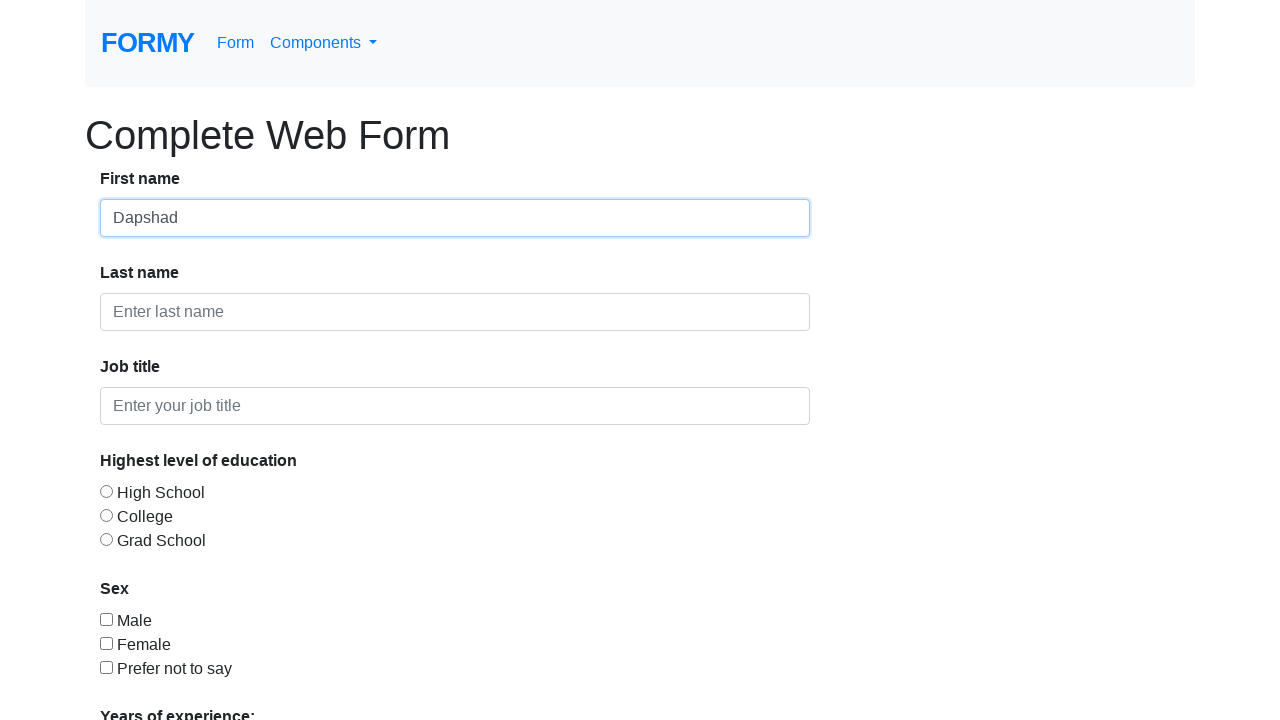

Filled last name field with 'Olaposky' on #last-name
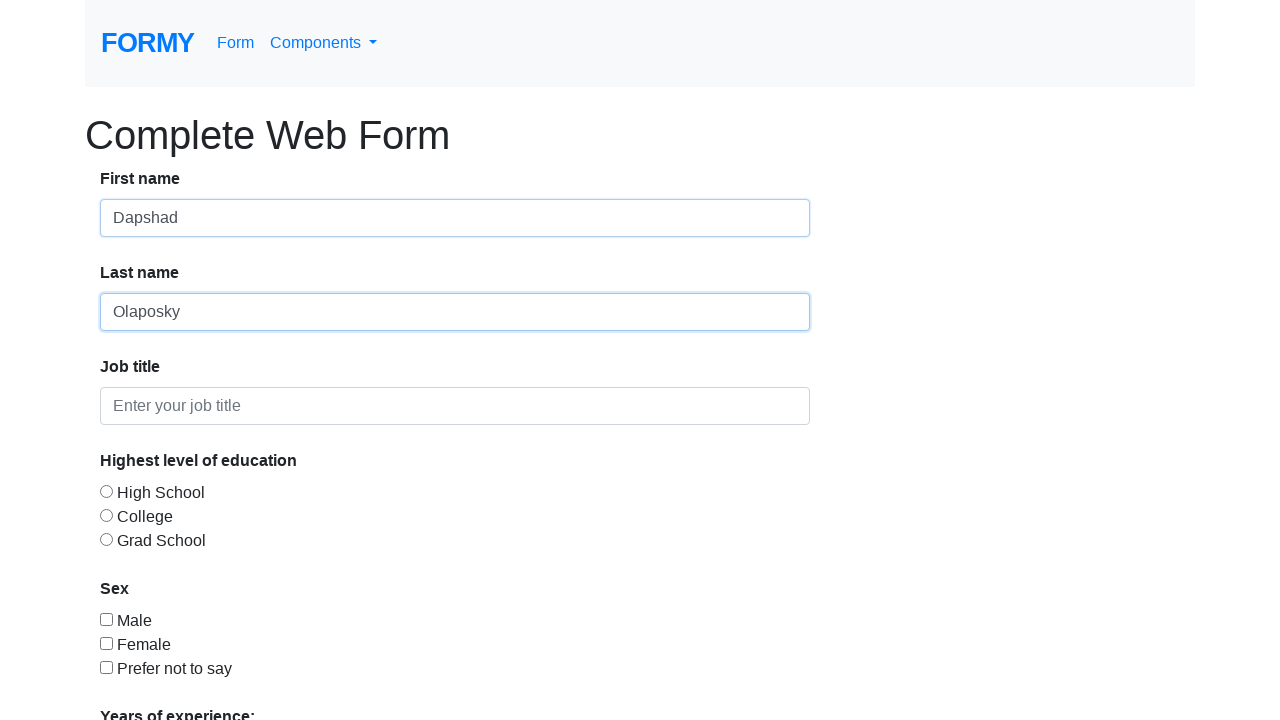

Clicked Submit button to submit the form at (148, 680) on a:has-text('Submit')
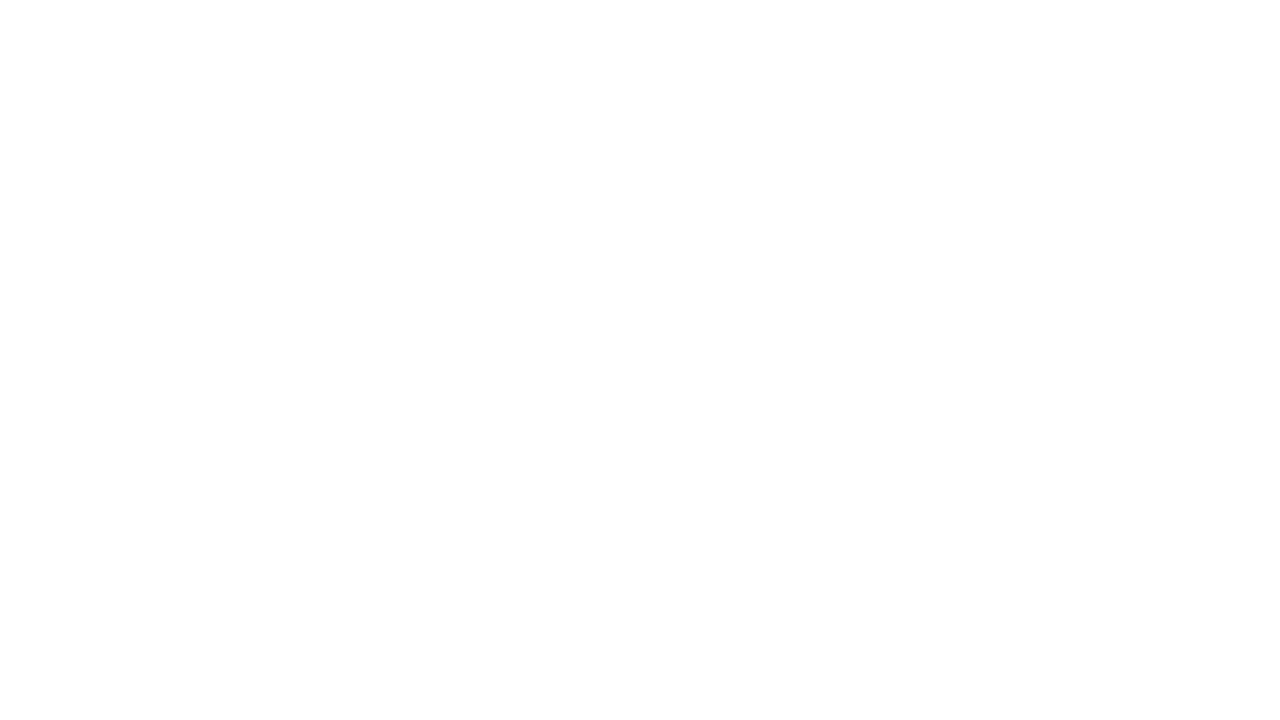

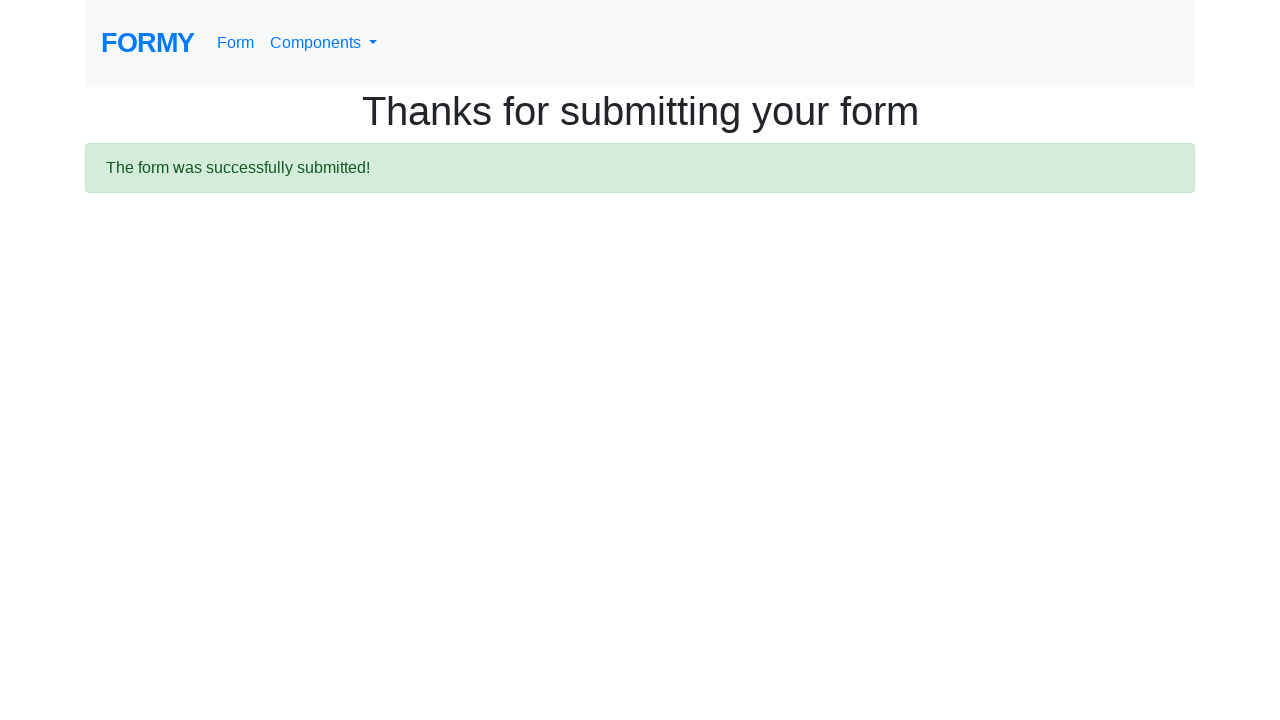